Navigates to the actiTime demo login page and verifies the page loads successfully by maximizing the window and waiting for the page to be ready.

Starting URL: https://demo.actitime.com/login.do

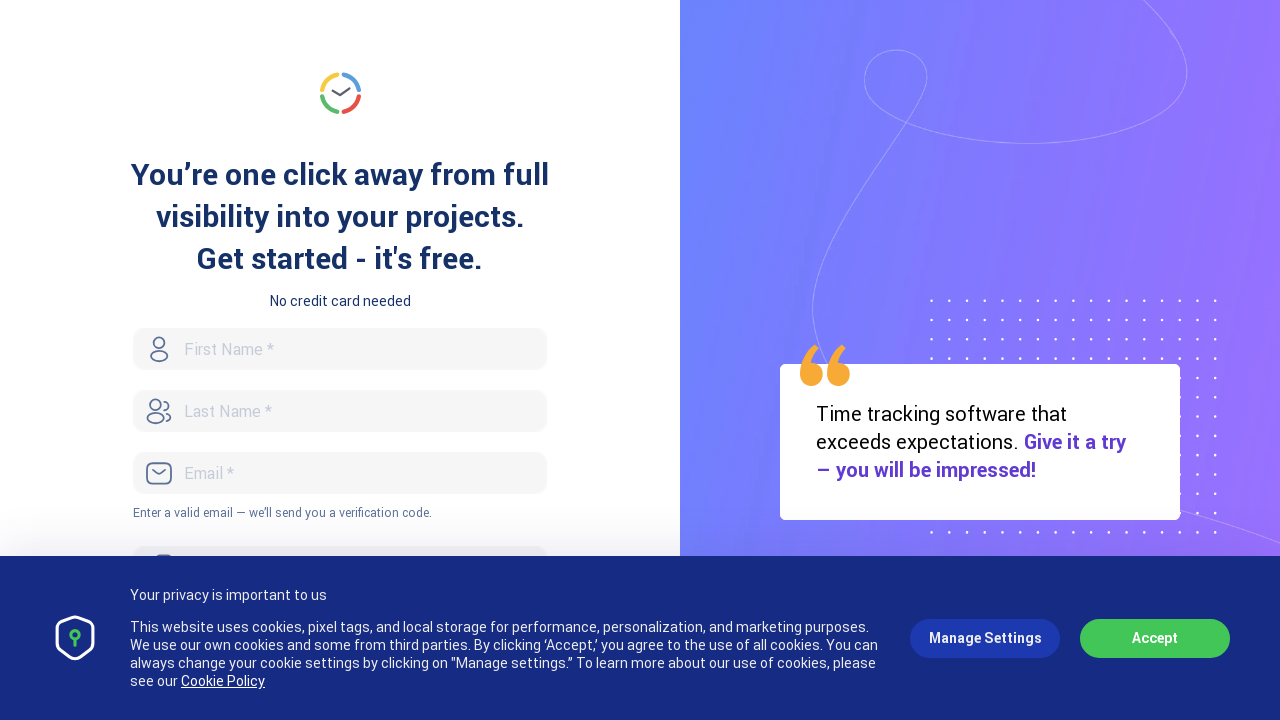

Set viewport size to 1920x1080 to maximize window
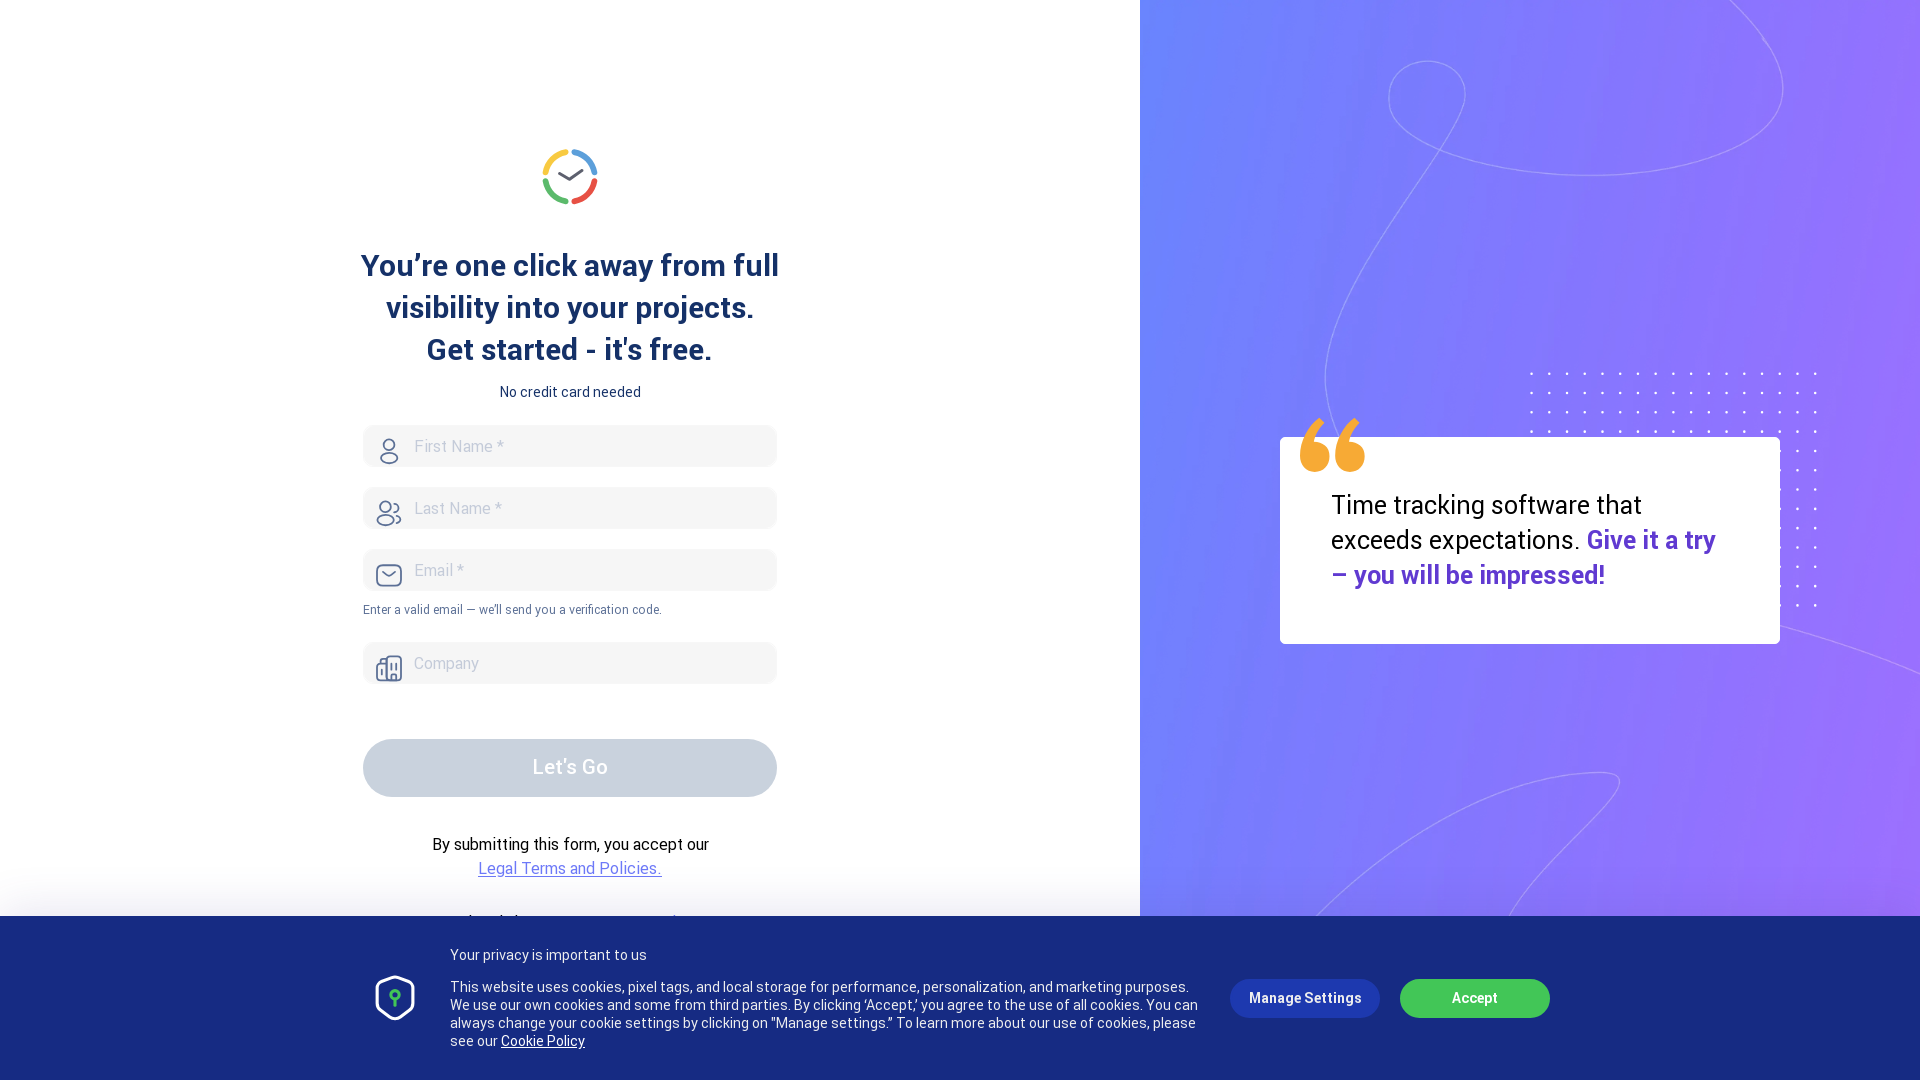

Waited for page to reach networkidle state - login page fully loaded
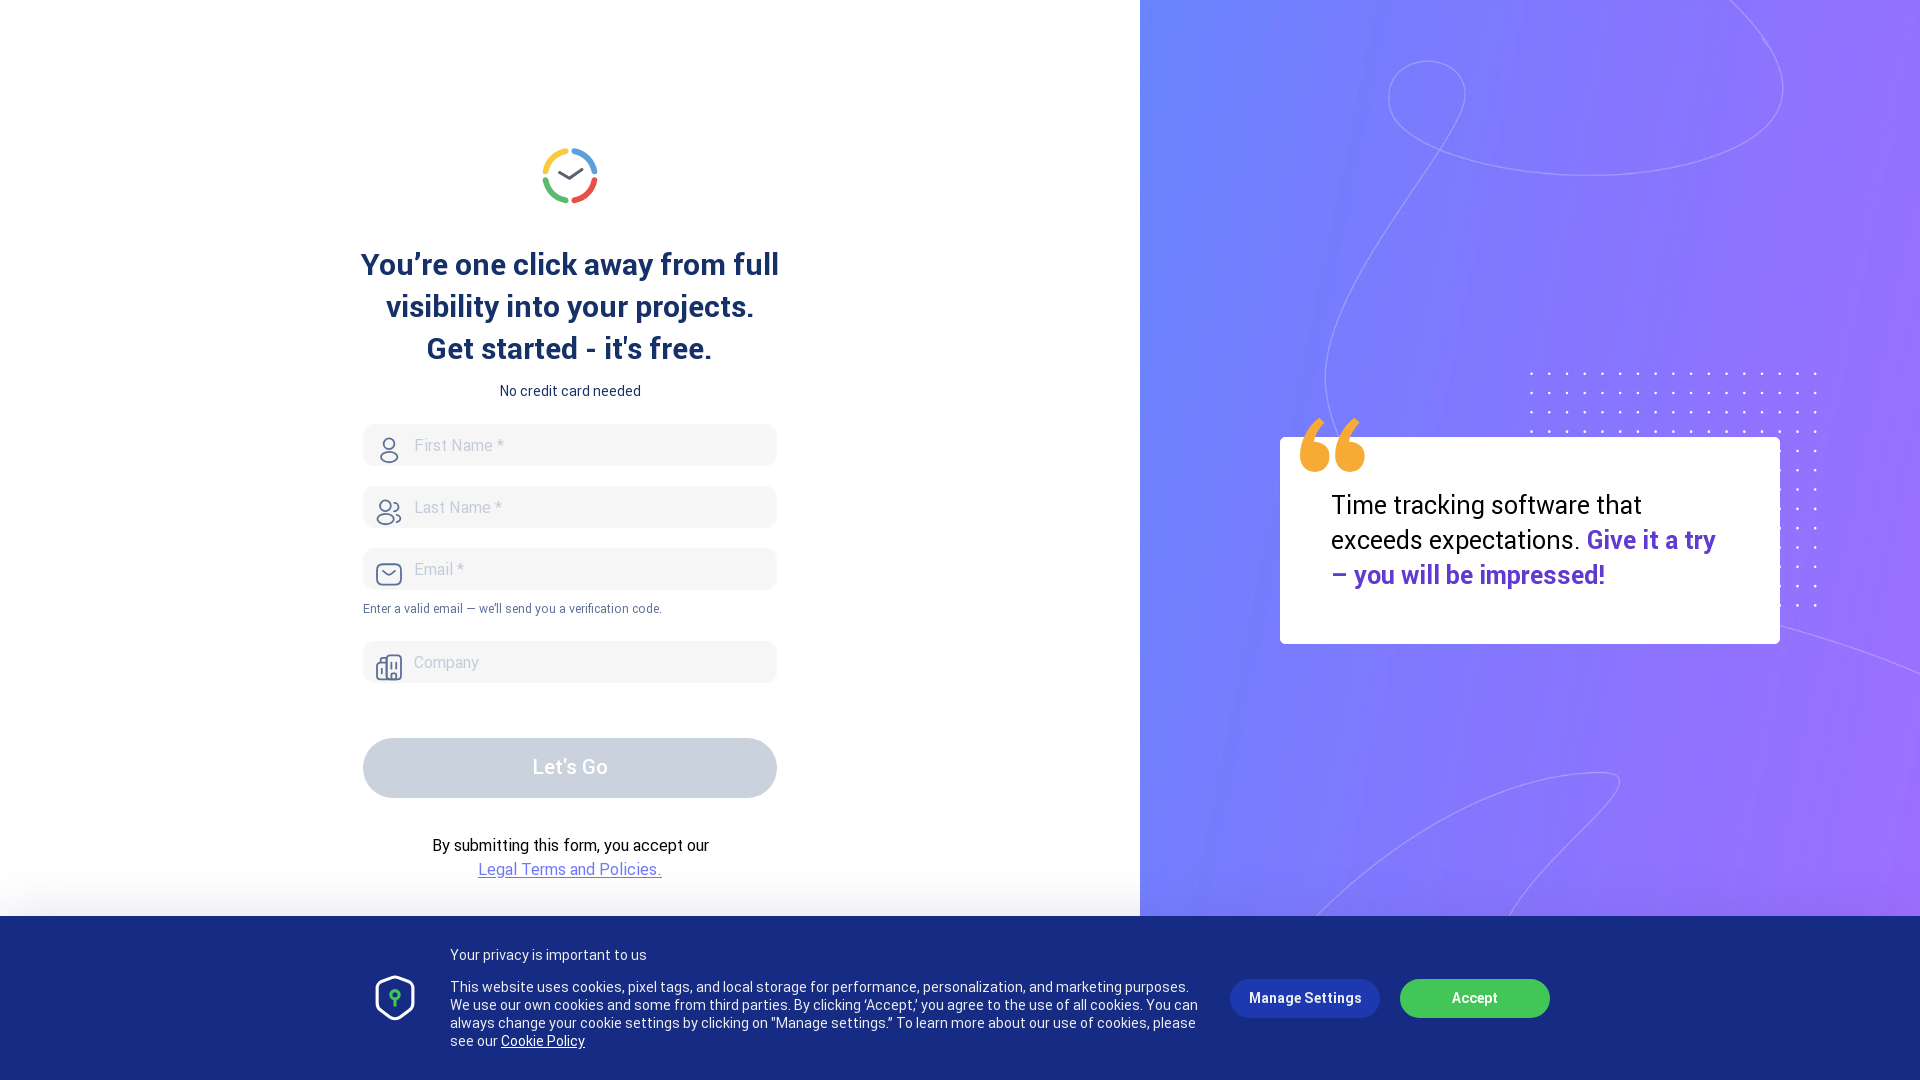

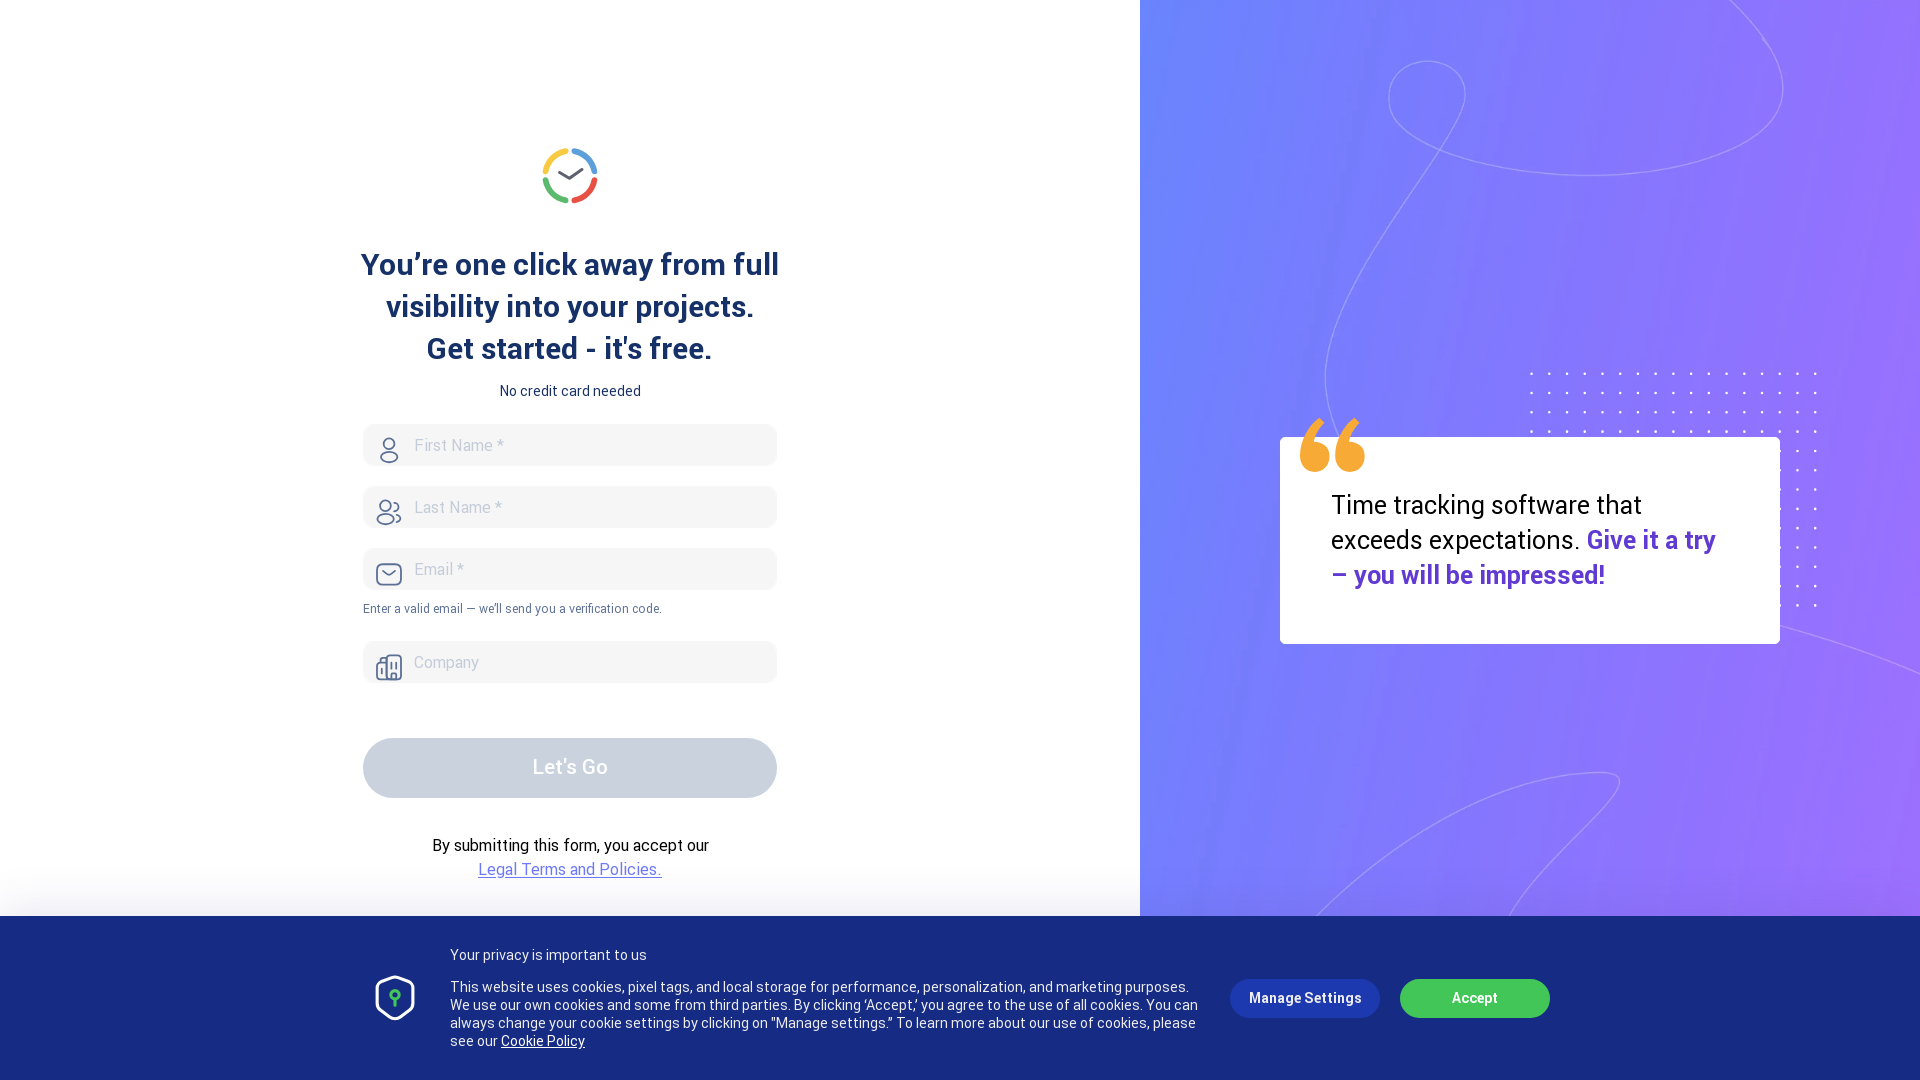